Tests table search functionality by navigating to Table Sort & Search page and searching for a specific name

Starting URL: https://www.lambdatest.com/selenium-playground/

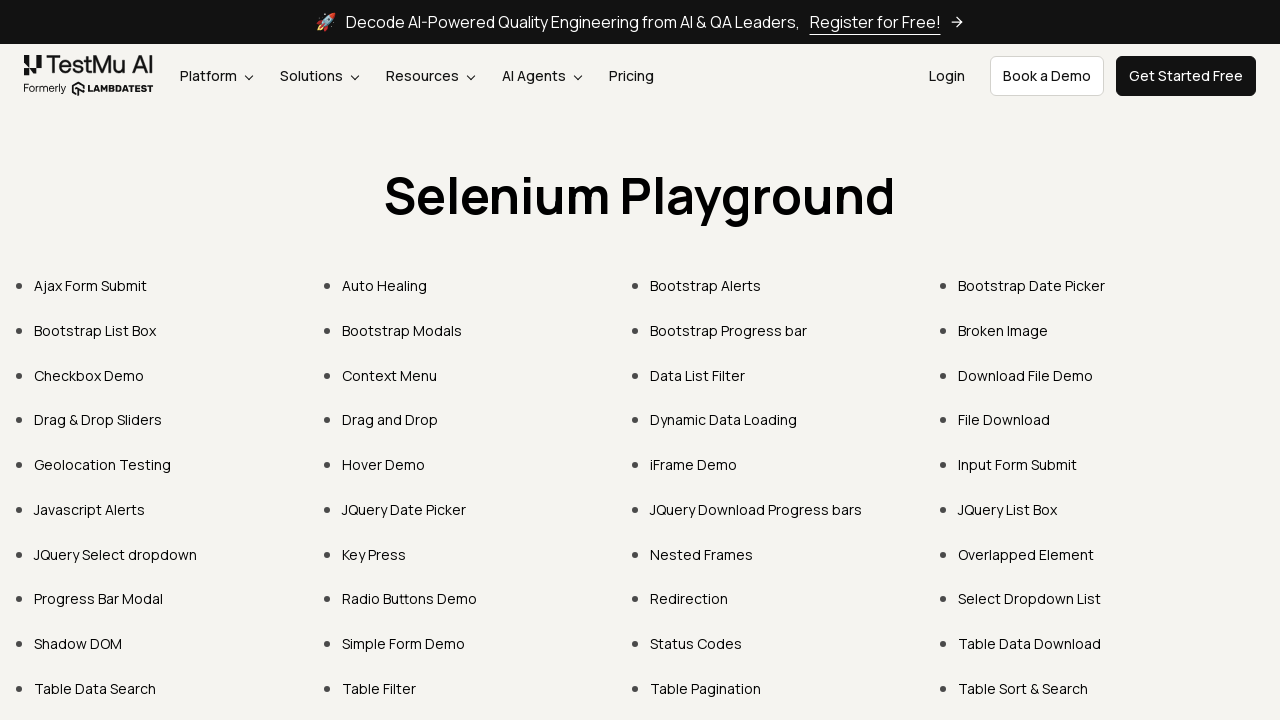

Clicked on Table Sort & Search link at (1023, 688) on text=Table Sort & Search
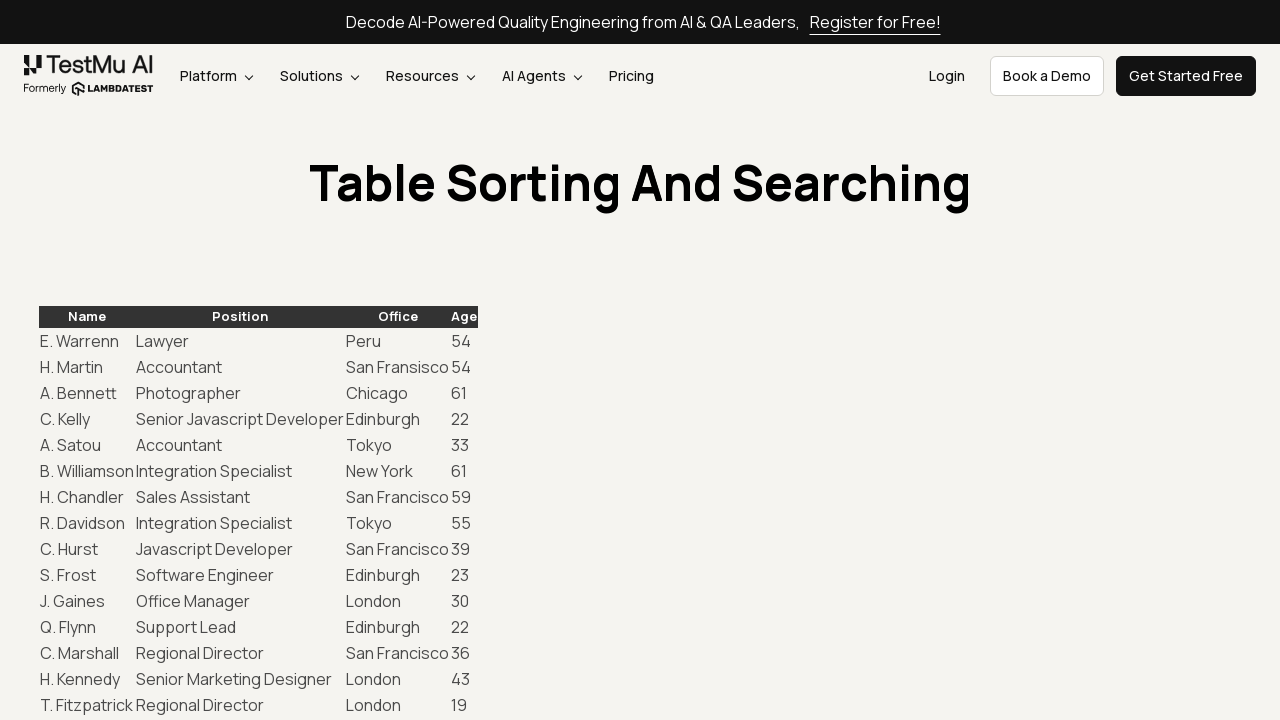

Filled search field with 'A. Ramos' on xpath=//*[@id='example_filter']/label/input
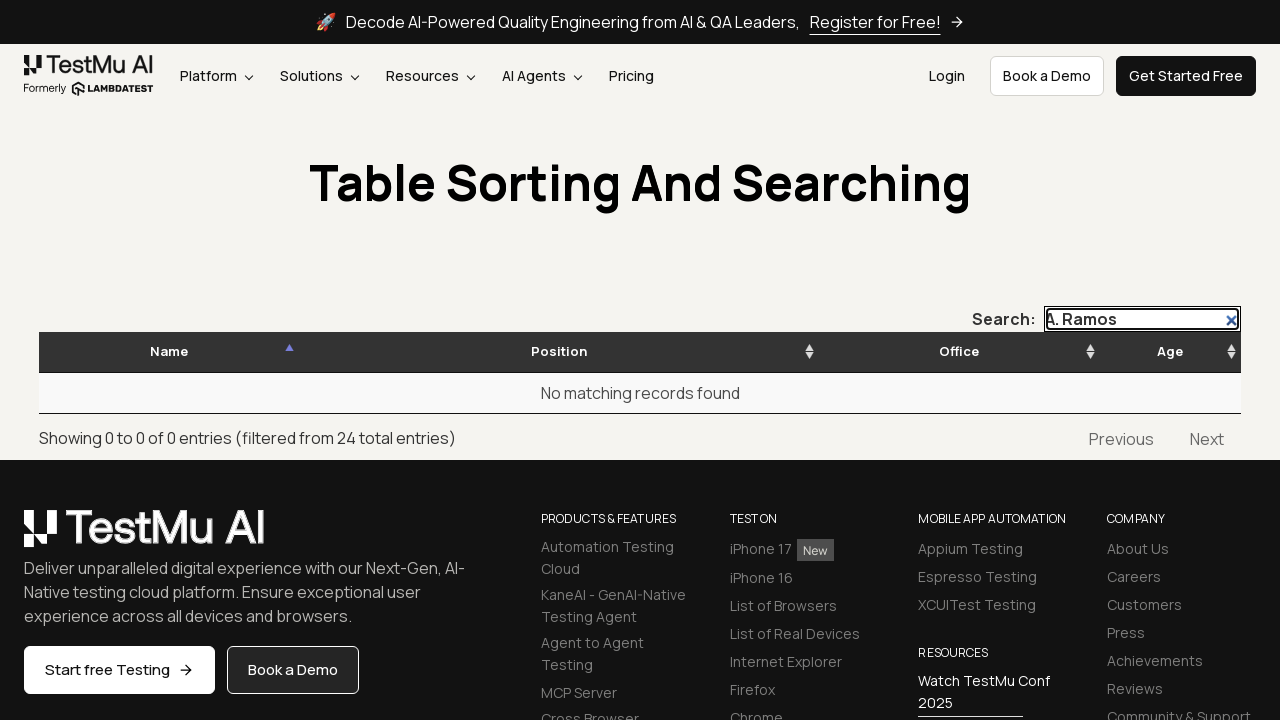

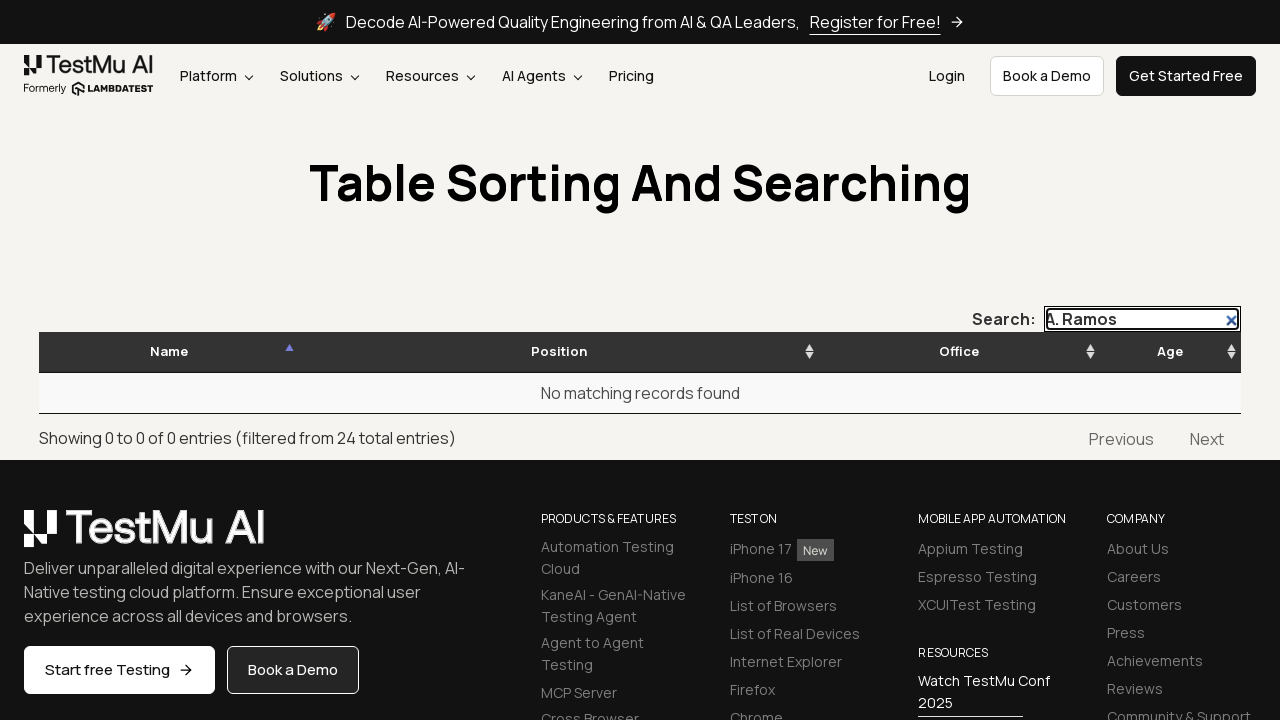